Tests clicking on a form tab element on the calculator page

Starting URL: https://www.yerevan.am/hy/

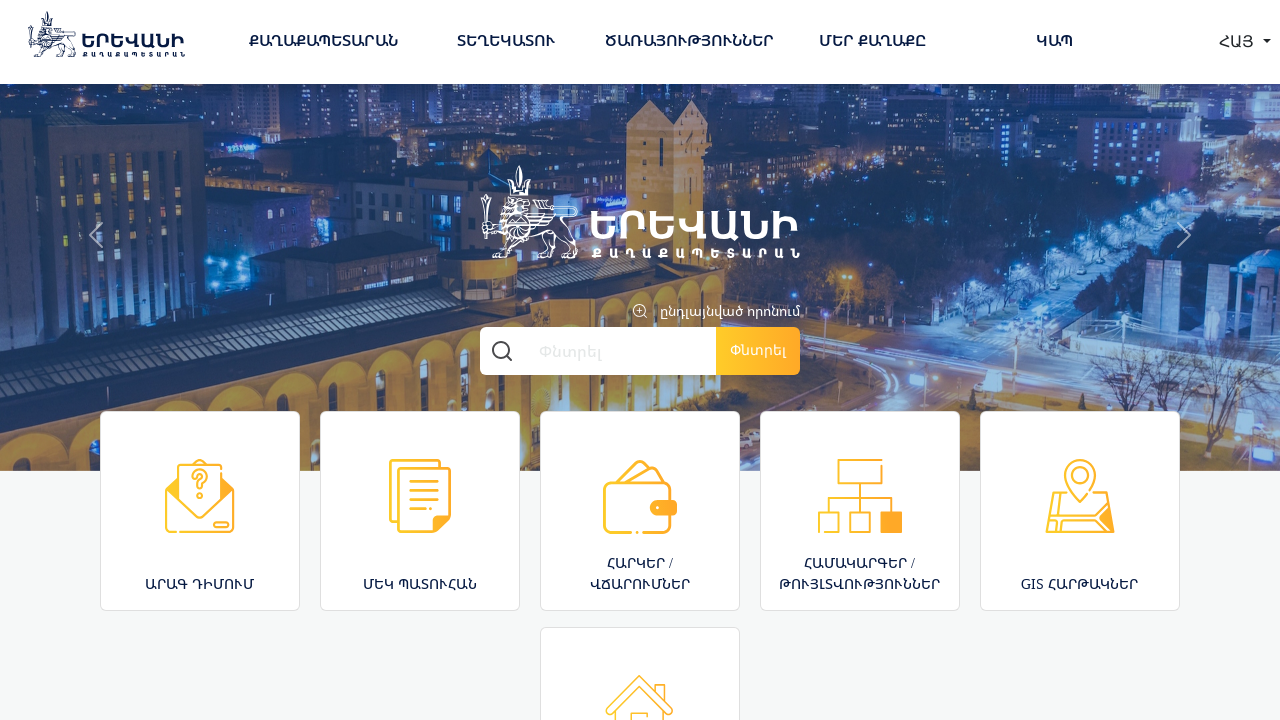

Navigated to calculator page at https://www.yerevan.am/hy/calculator/
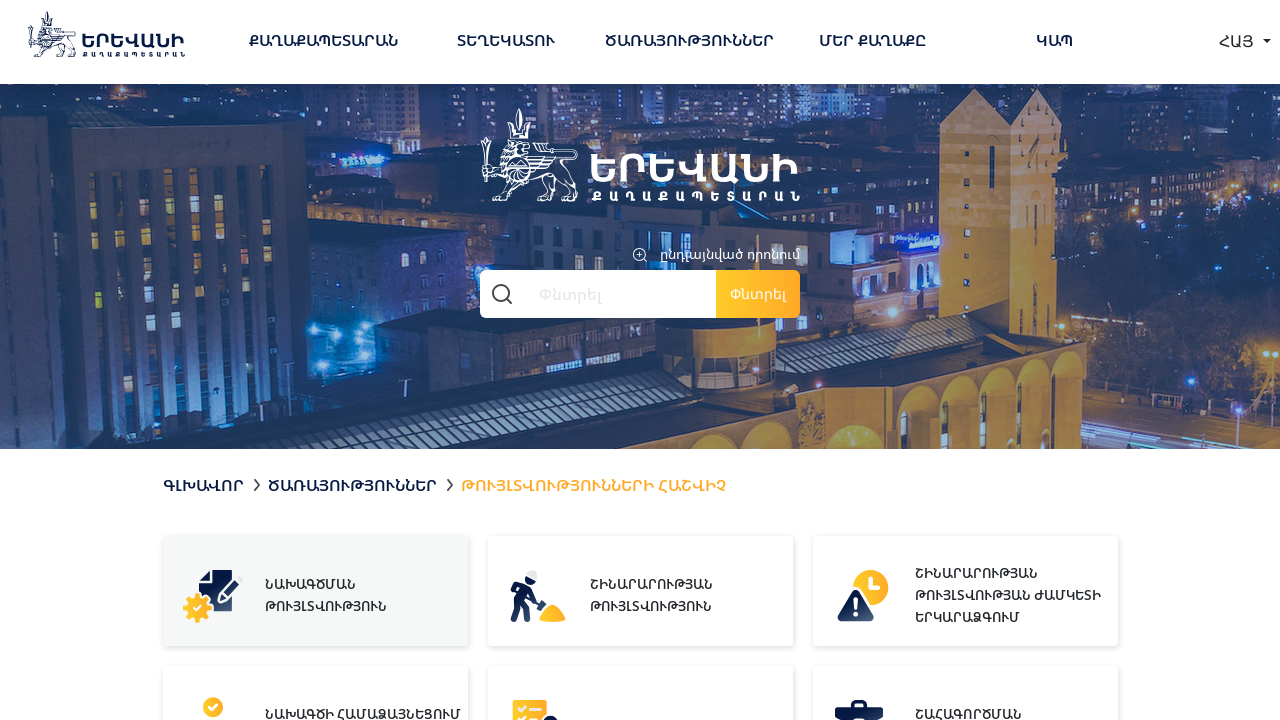

Clicked on form tab title element at (362, 596) on .form-tab-title
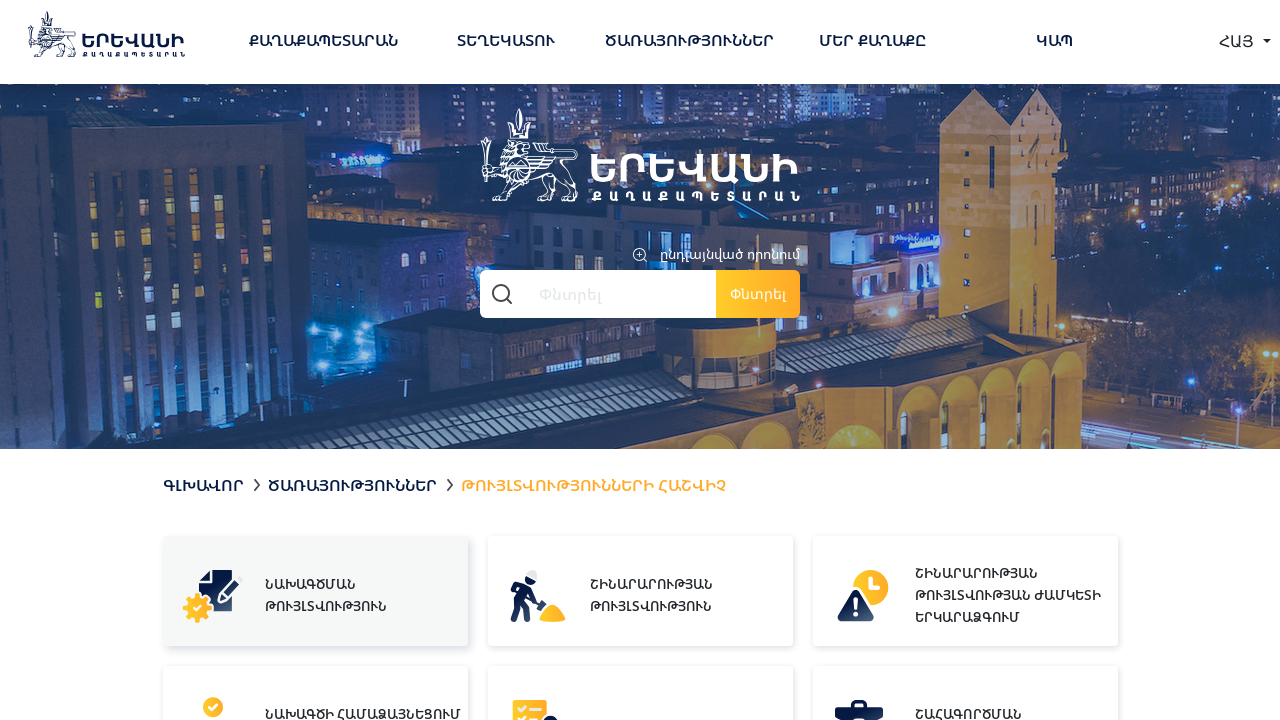

Verified URL is still on calculator page
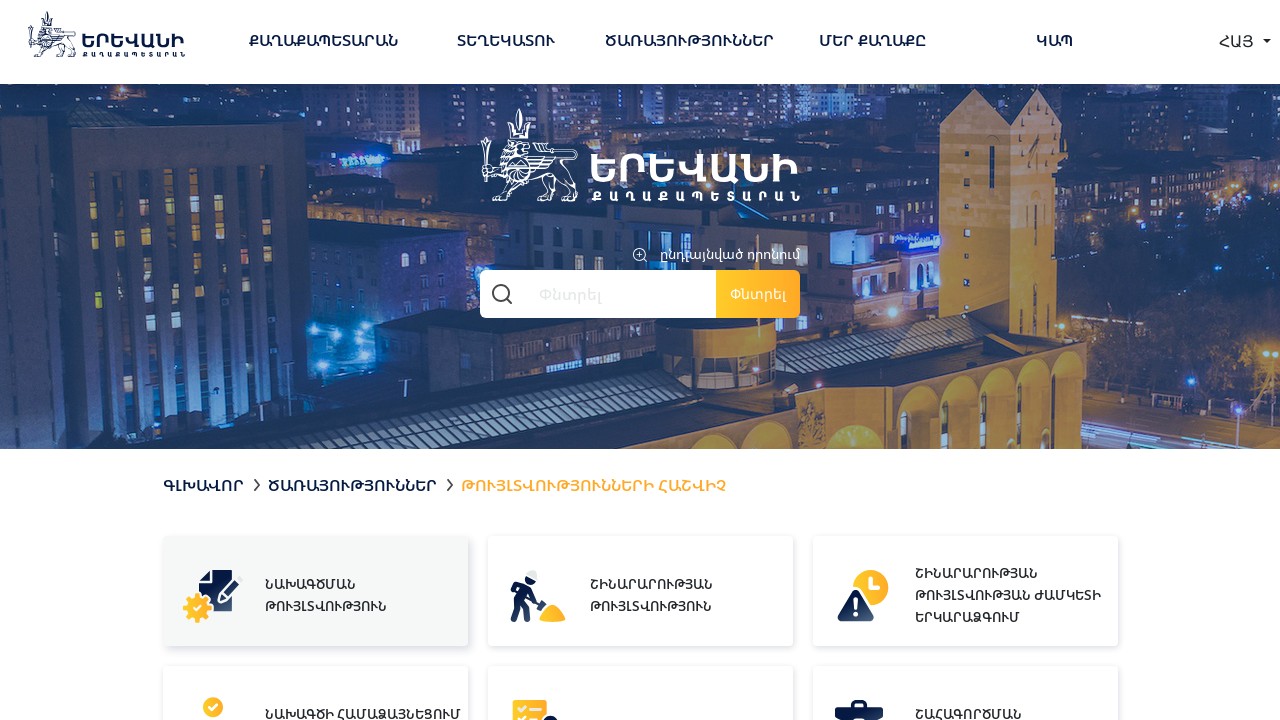

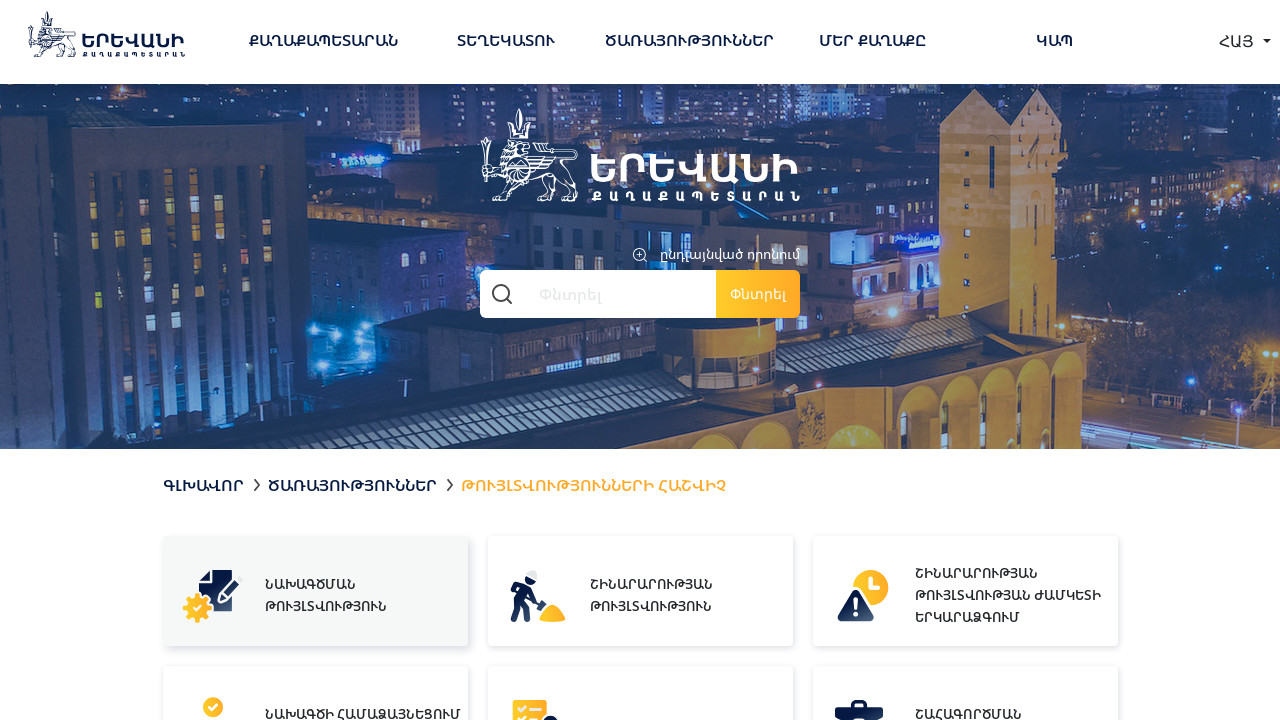